Tests a web form by filling in first name and last name fields, then clicking the submit button

Starting URL: https://formy-project.herokuapp.com/form

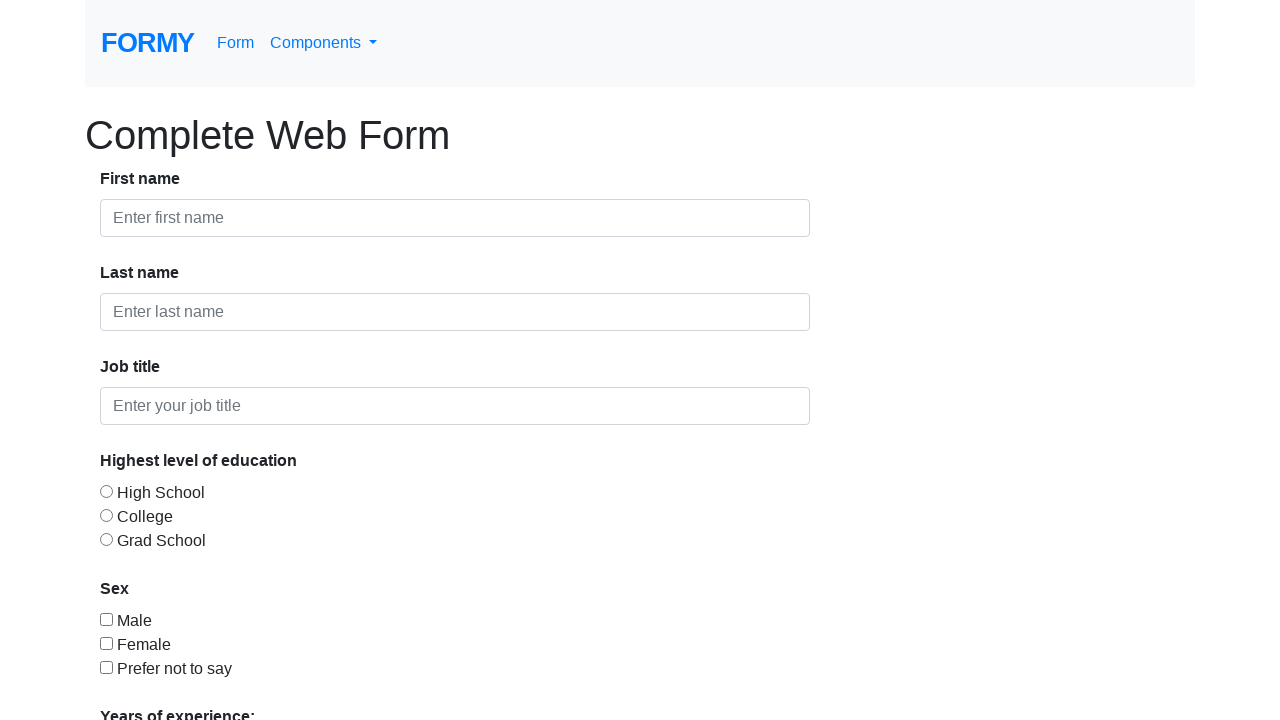

Filled first name field with 'Camilo' on #first-name
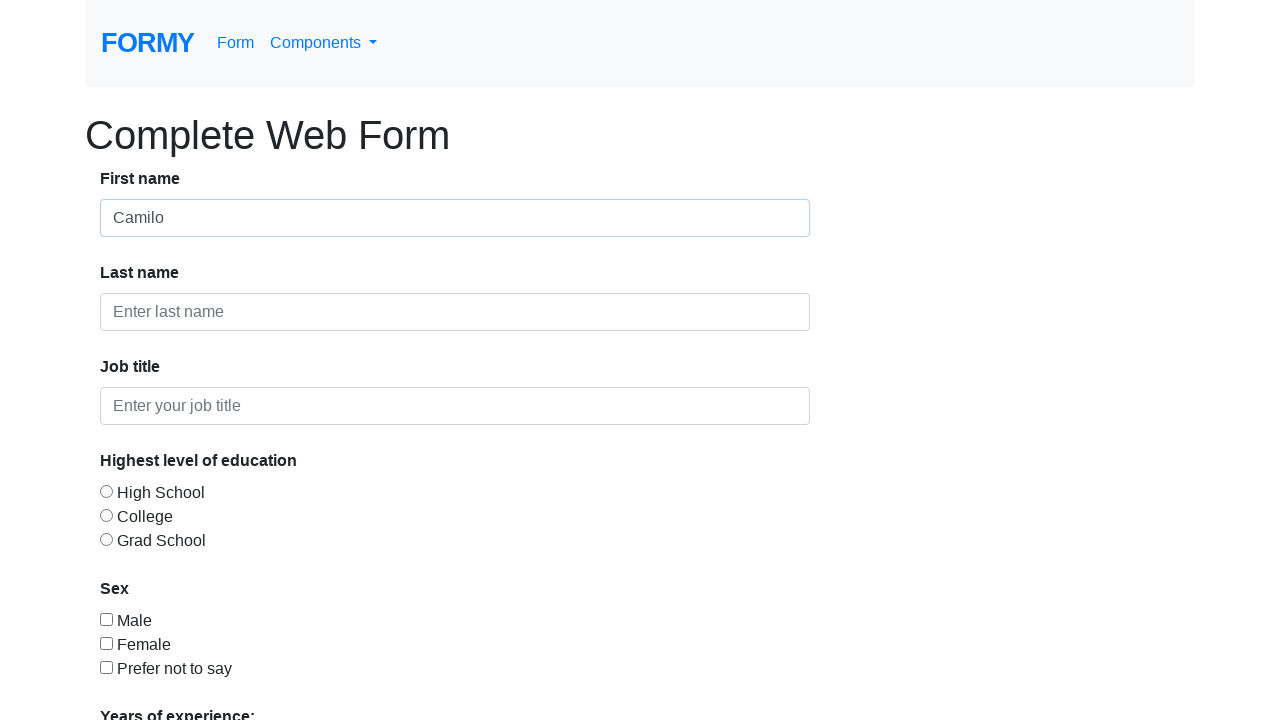

Filled last name field with 'Perez' on #last-name
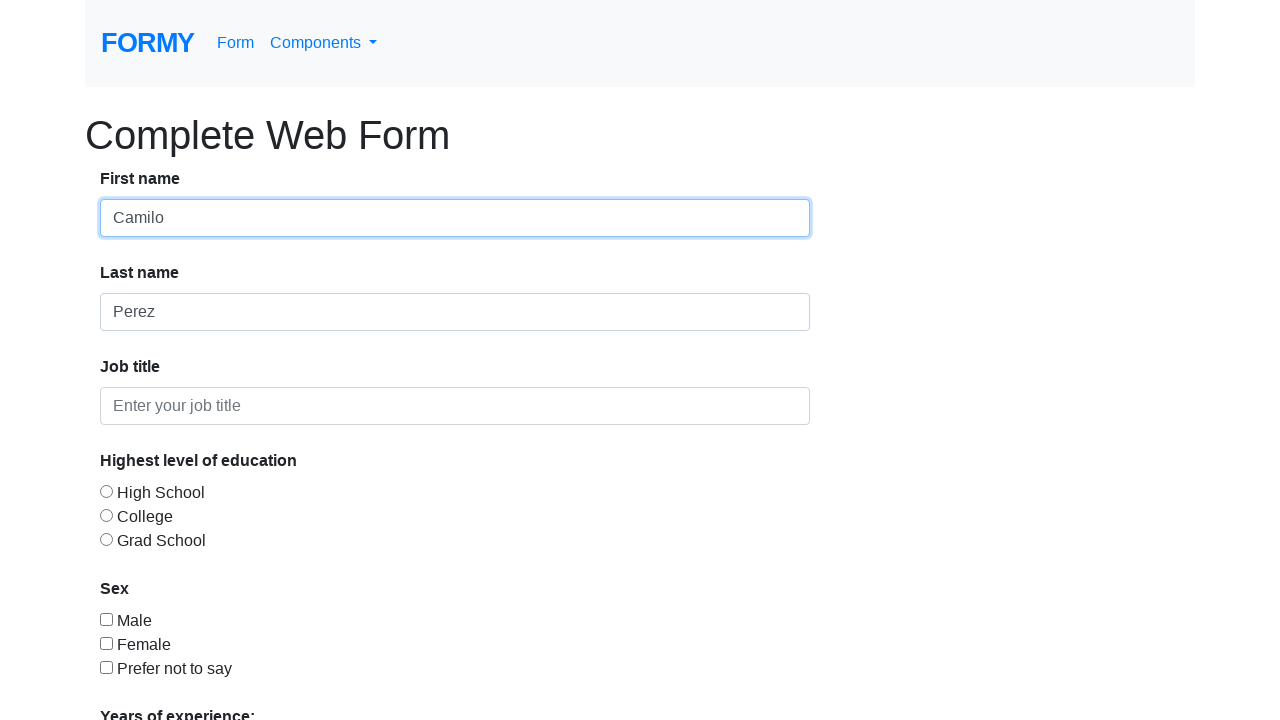

Clicked Submit button at (148, 680) on xpath=//a[contains(text(),'Submit')]
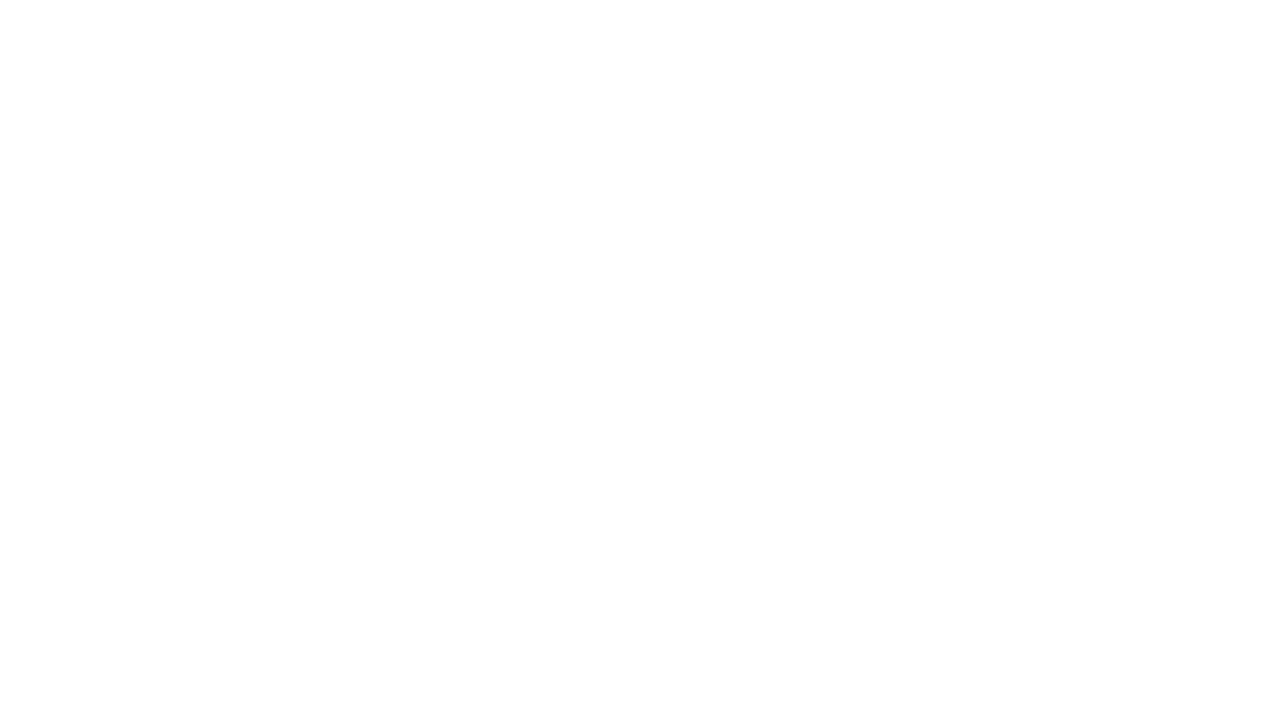

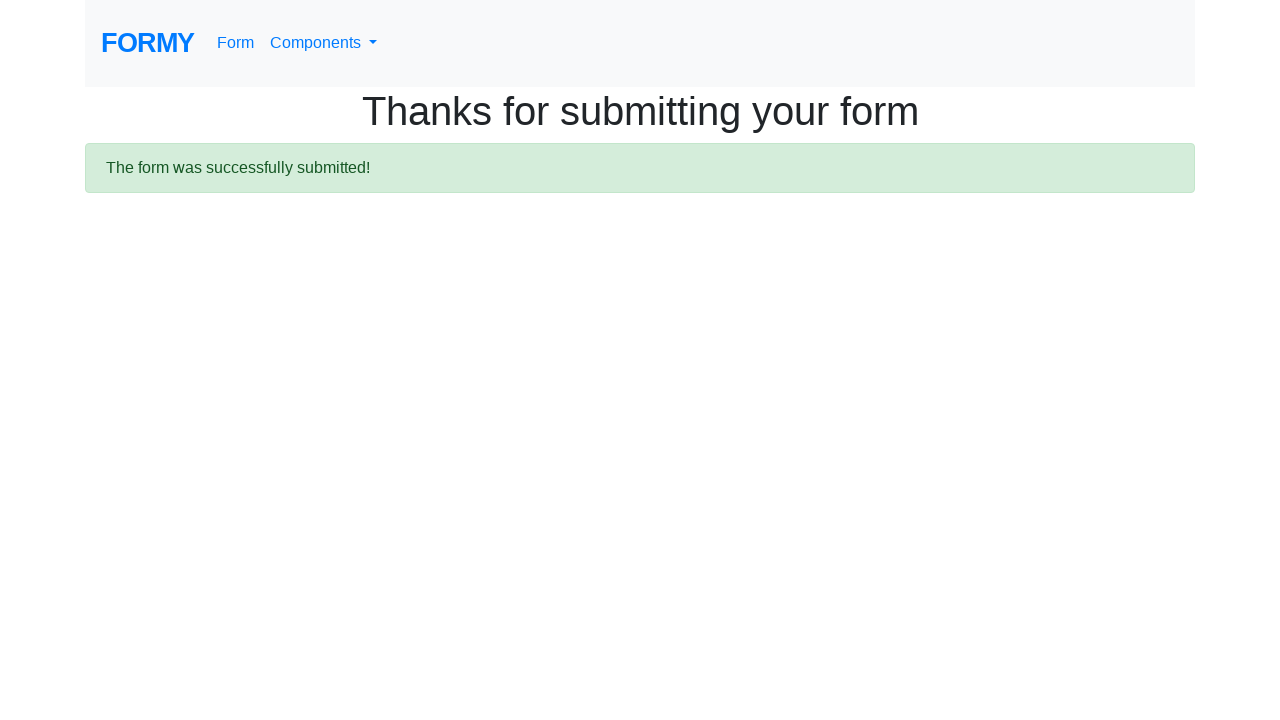